Tests finding elements using XPath selectors on a demo locators page and retrieves text content from those elements

Starting URL: https://kristinek.github.io/site/examples/locators

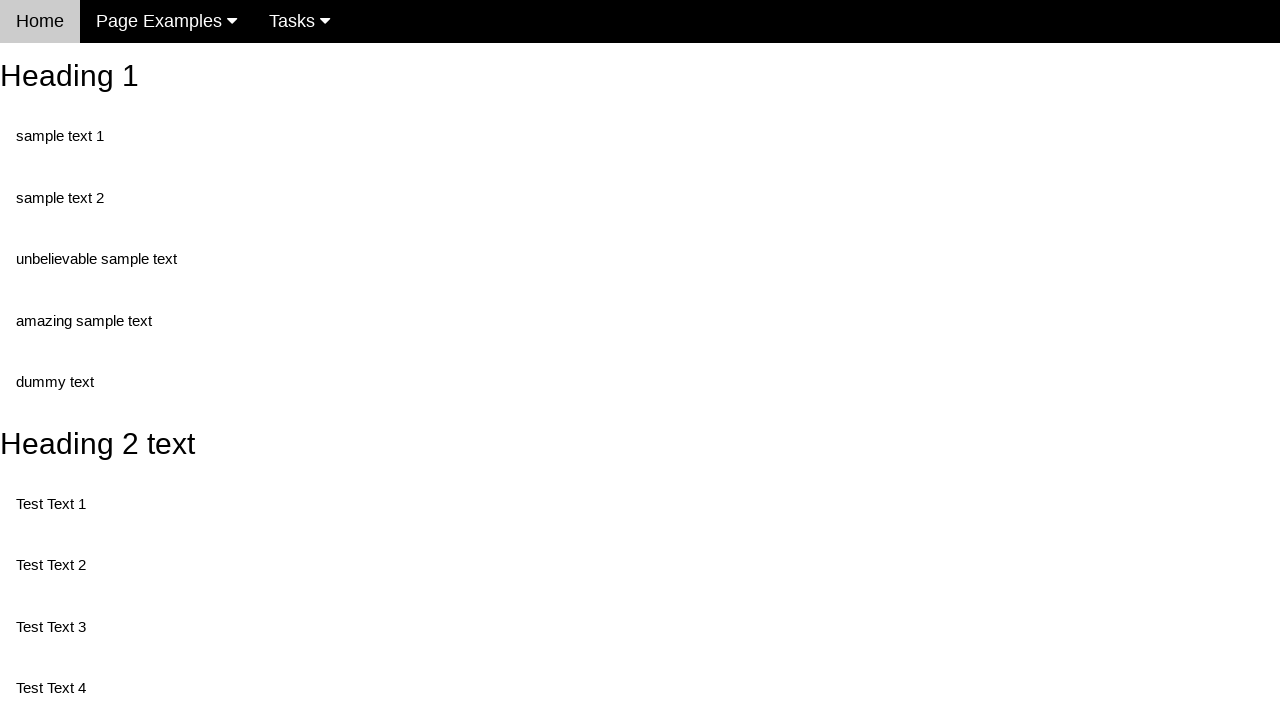

Navigated to demo locators page
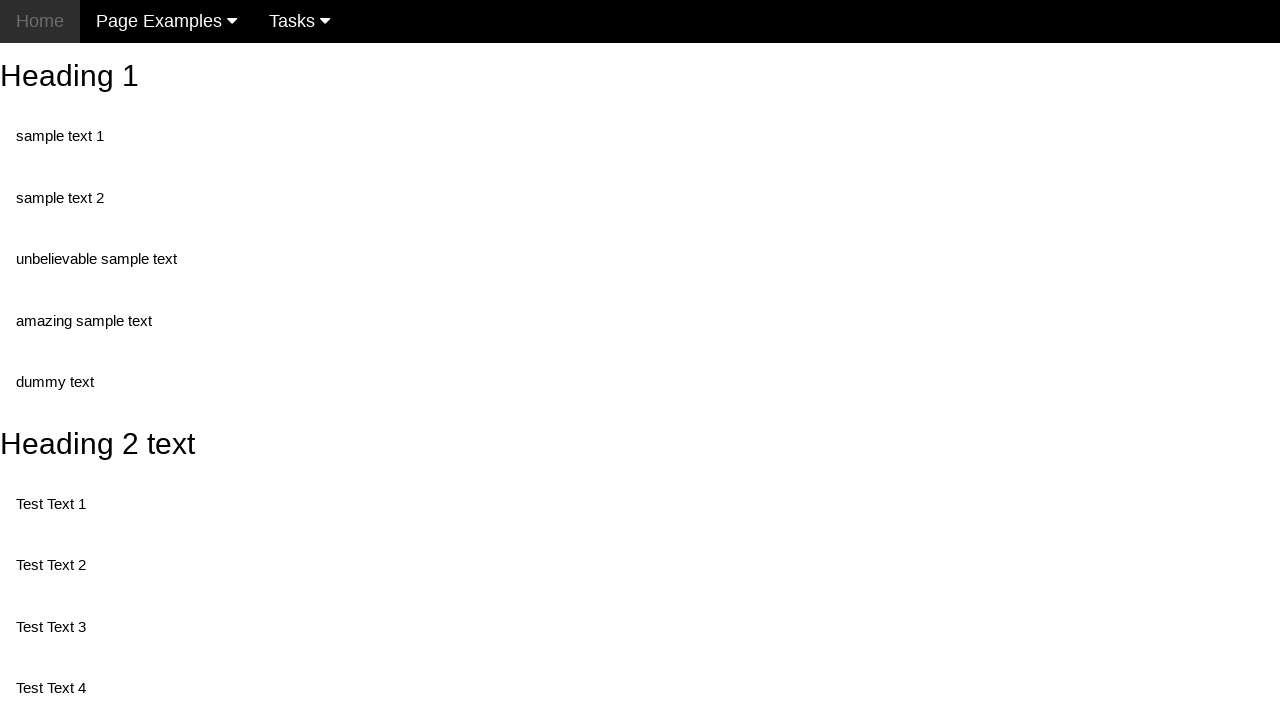

Located element using XPath with contains class selector
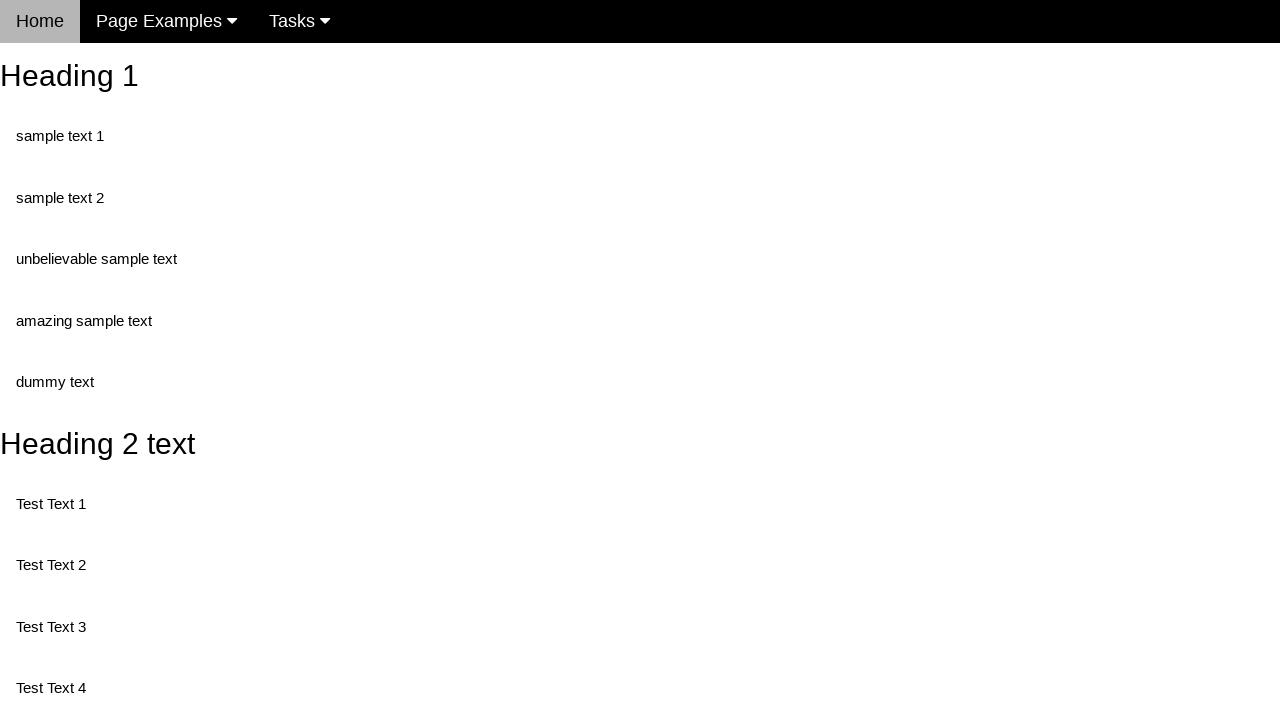

Waited for XPath element with contains class to be visible
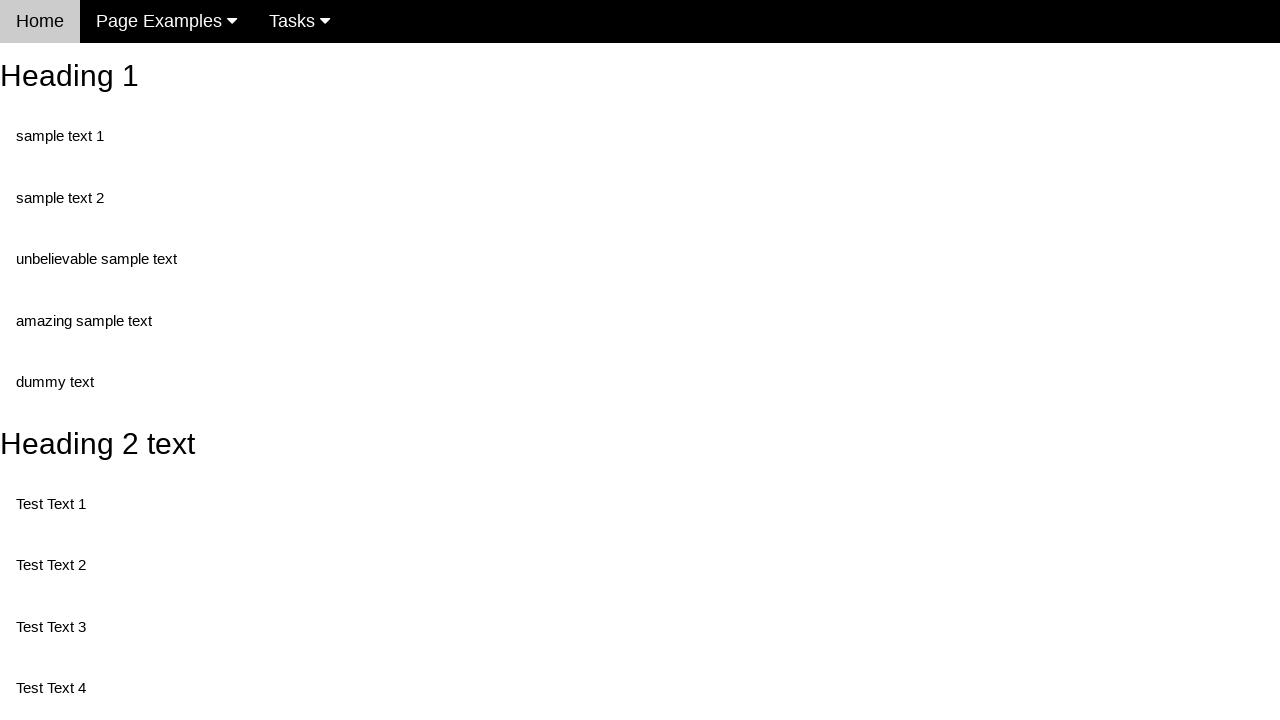

Retrieved and printed text content from XPath element with contains class
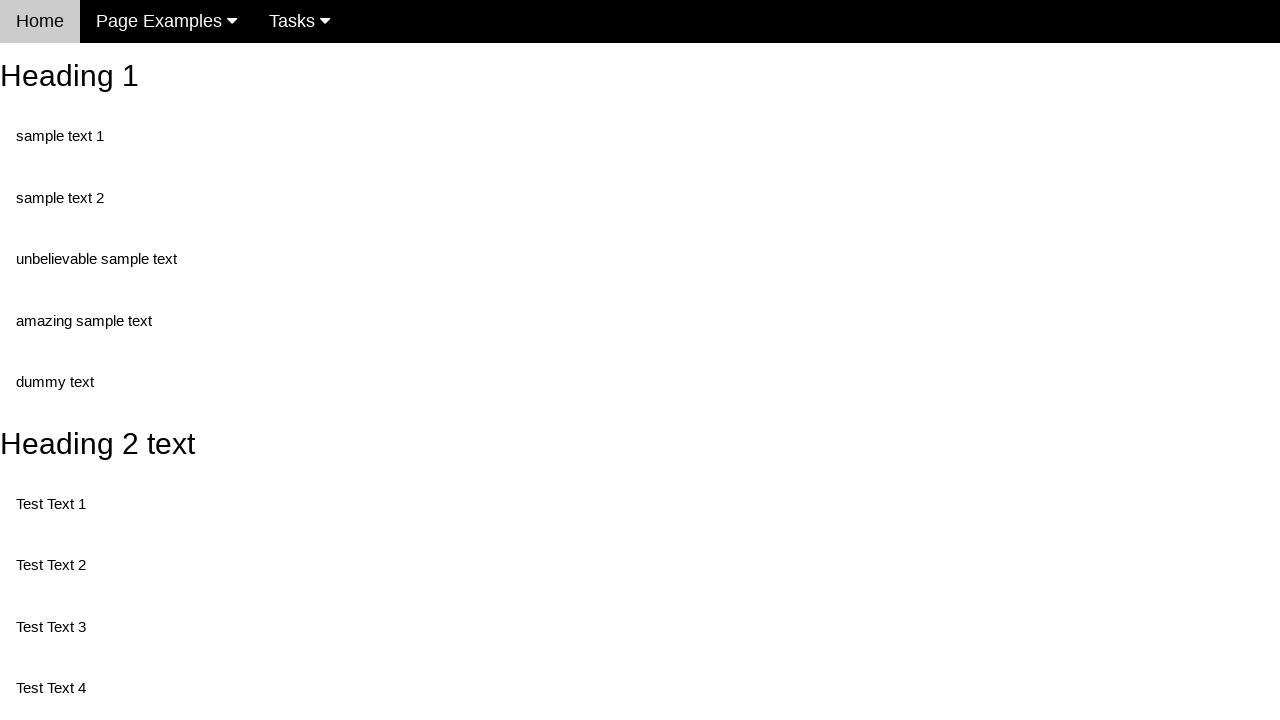

Located element using XPath with positional selector (first p tag)
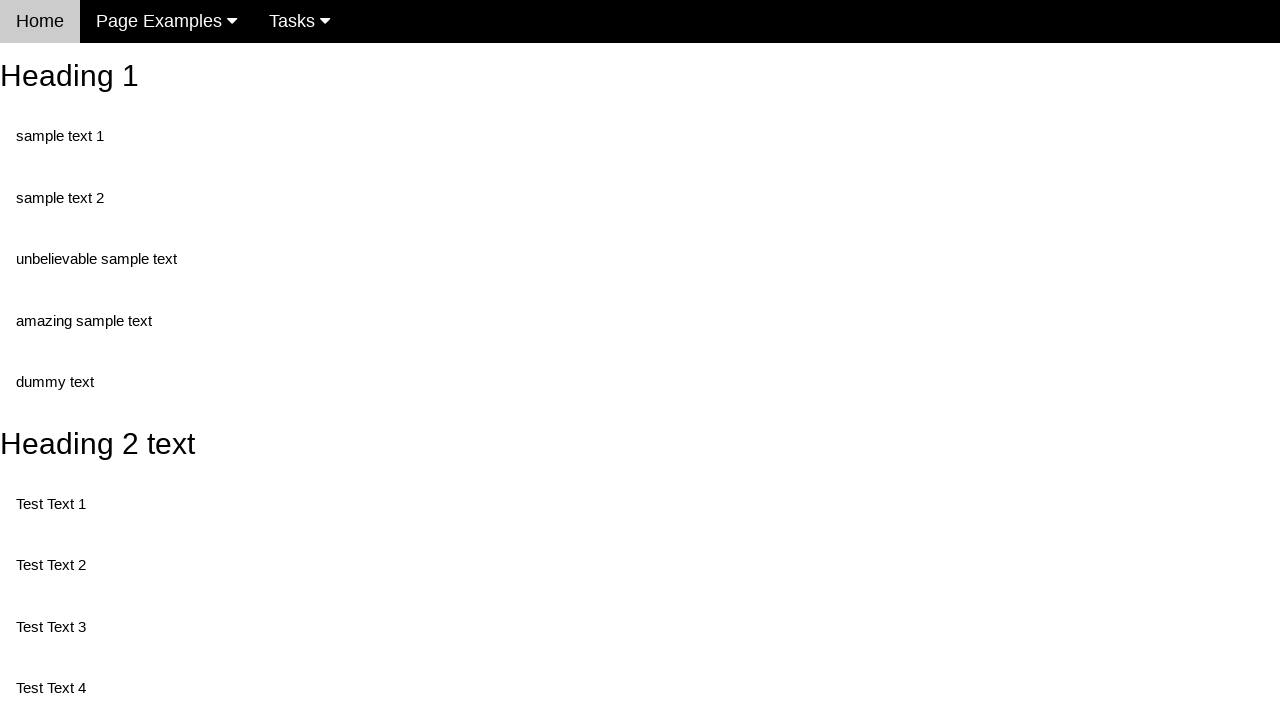

Retrieved and printed text content from XPath element with positional selector
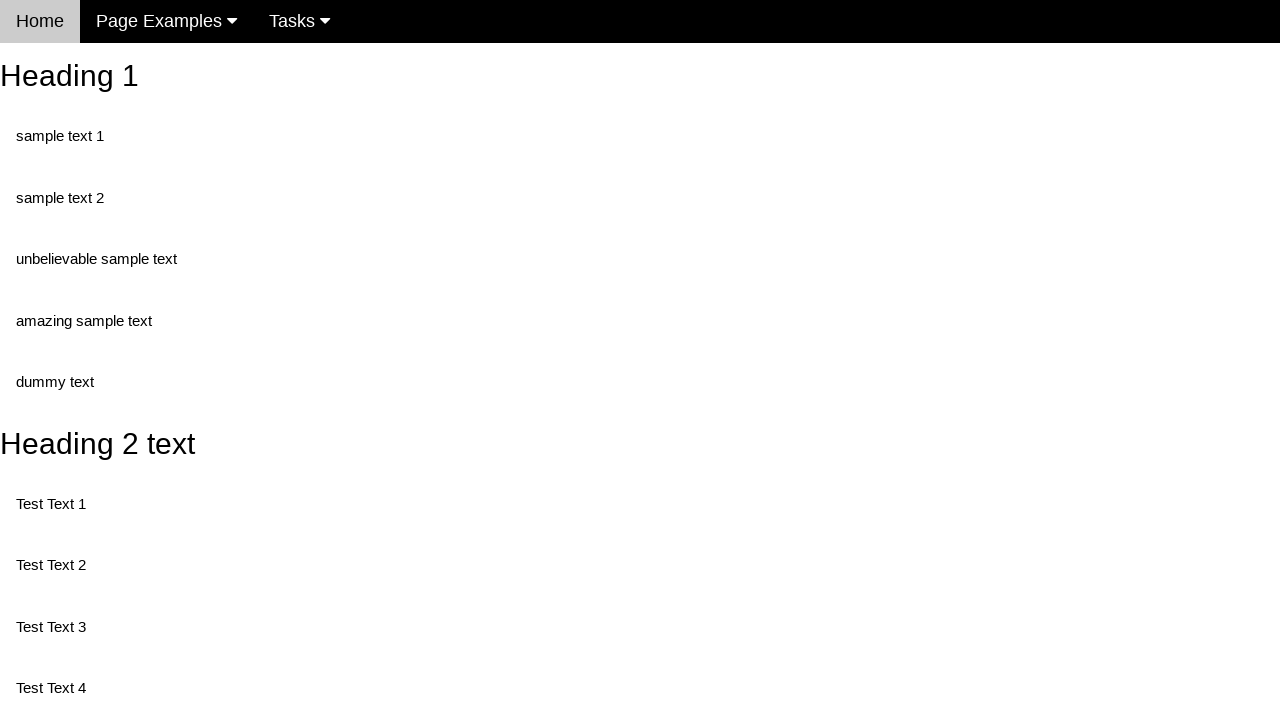

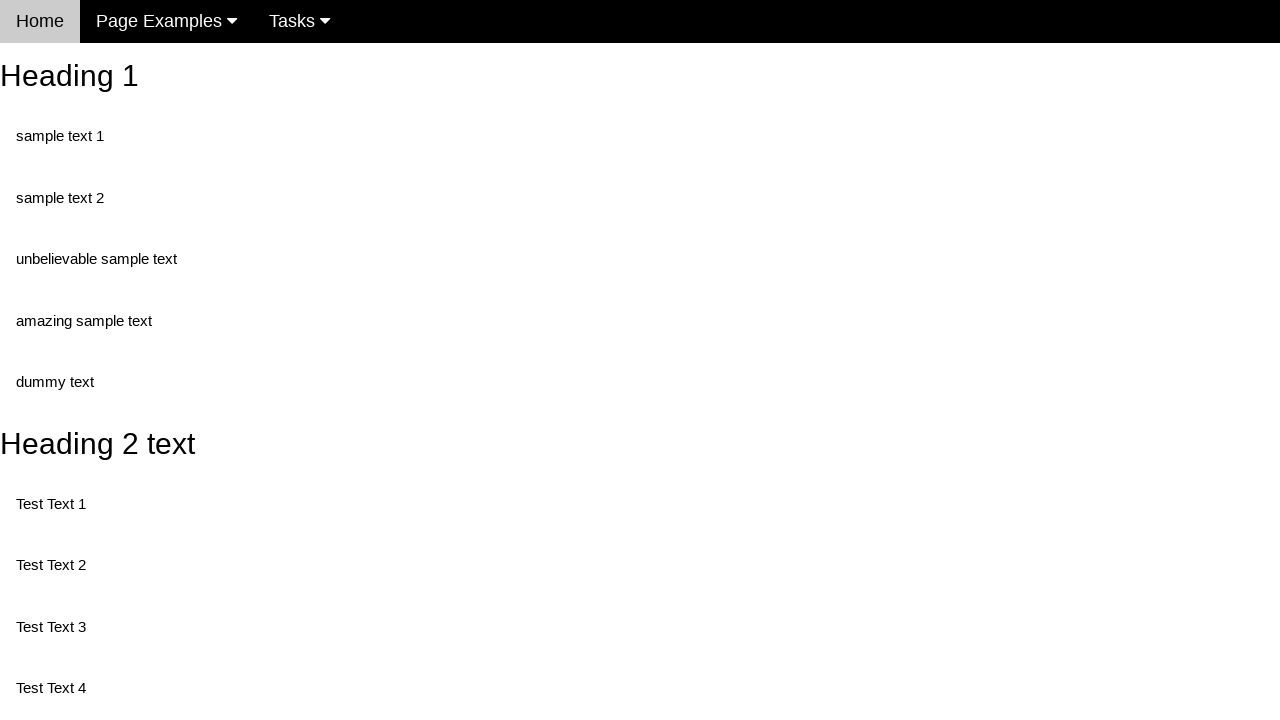